Tests nested frame navigation by switching between different frames and accessing content within them

Starting URL: https://the-internet.herokuapp.com/

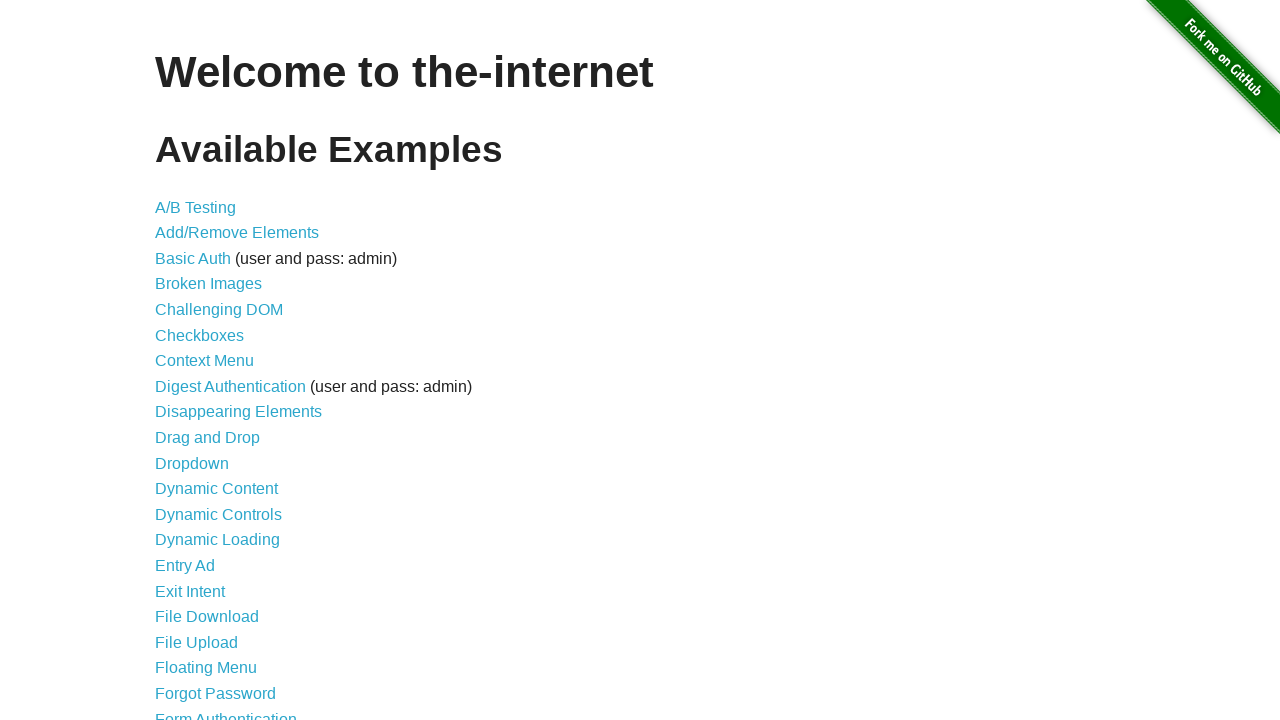

Clicked on Nested Frames link at (210, 395) on text='Nested Frames'
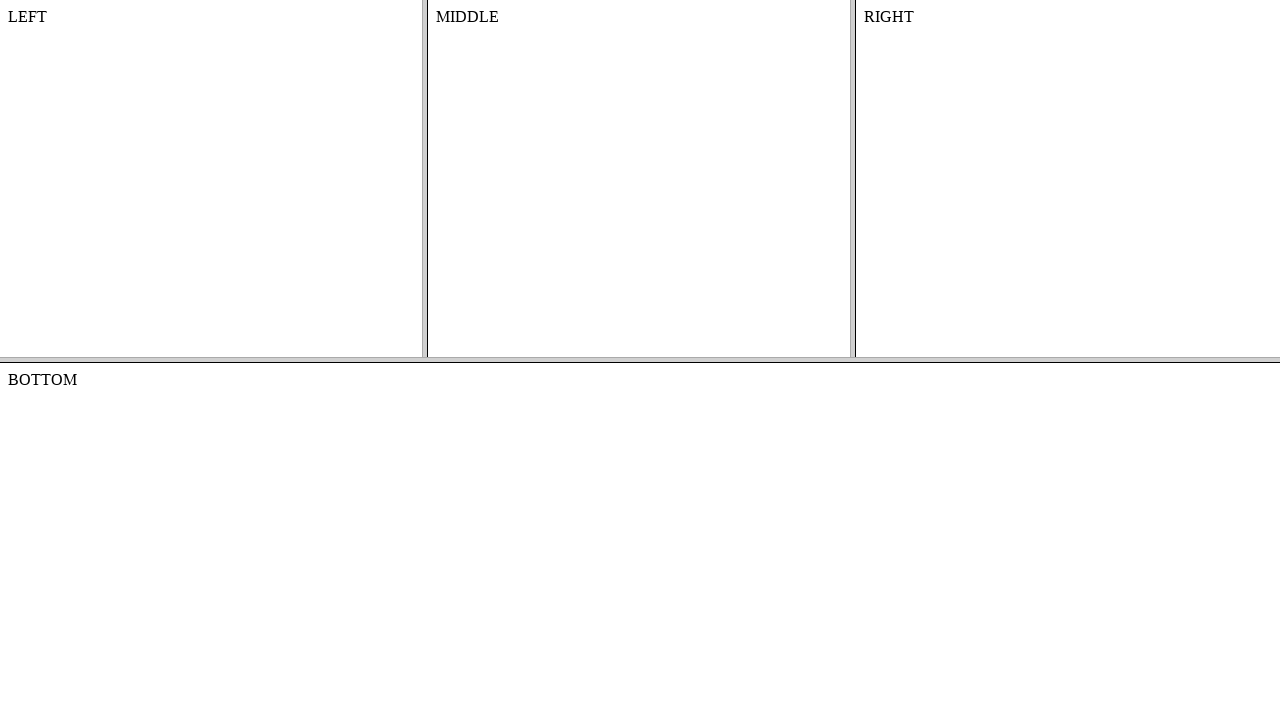

Located top frame with name 'frame-top'
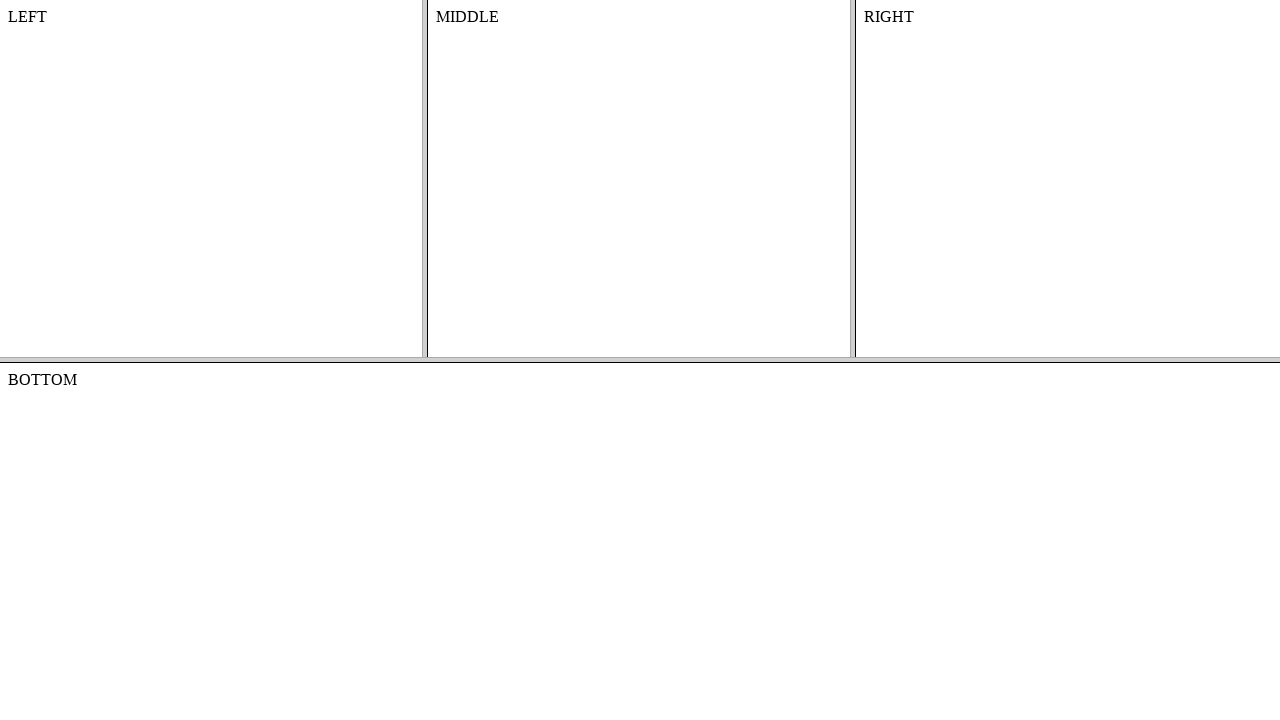

Located middle frame nested within top frame
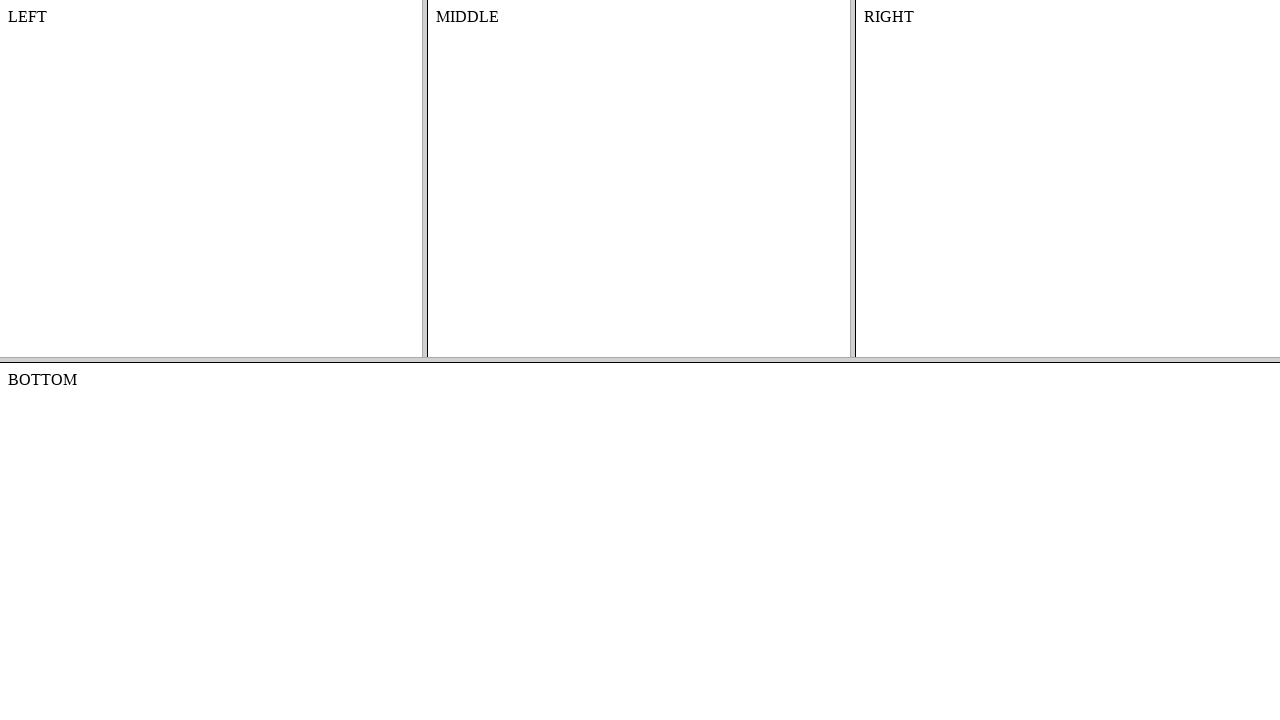

Retrieved text content from middle frame
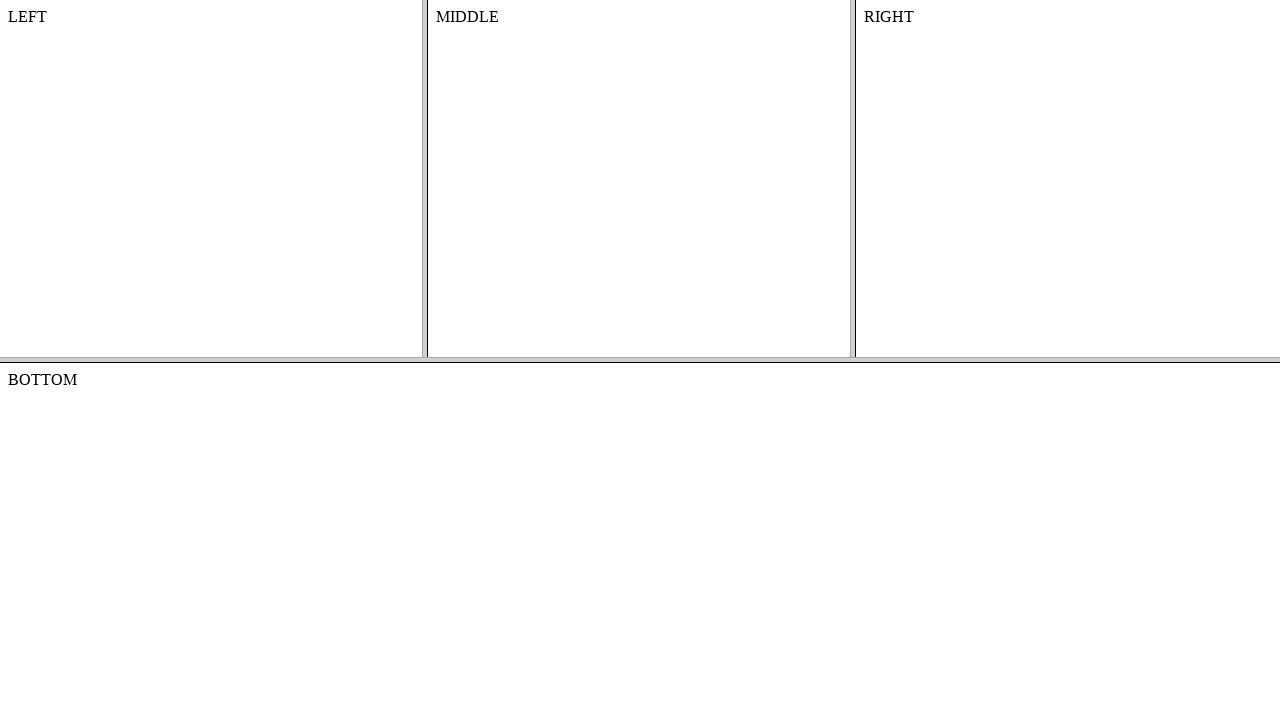

Located bottom frame at index 1
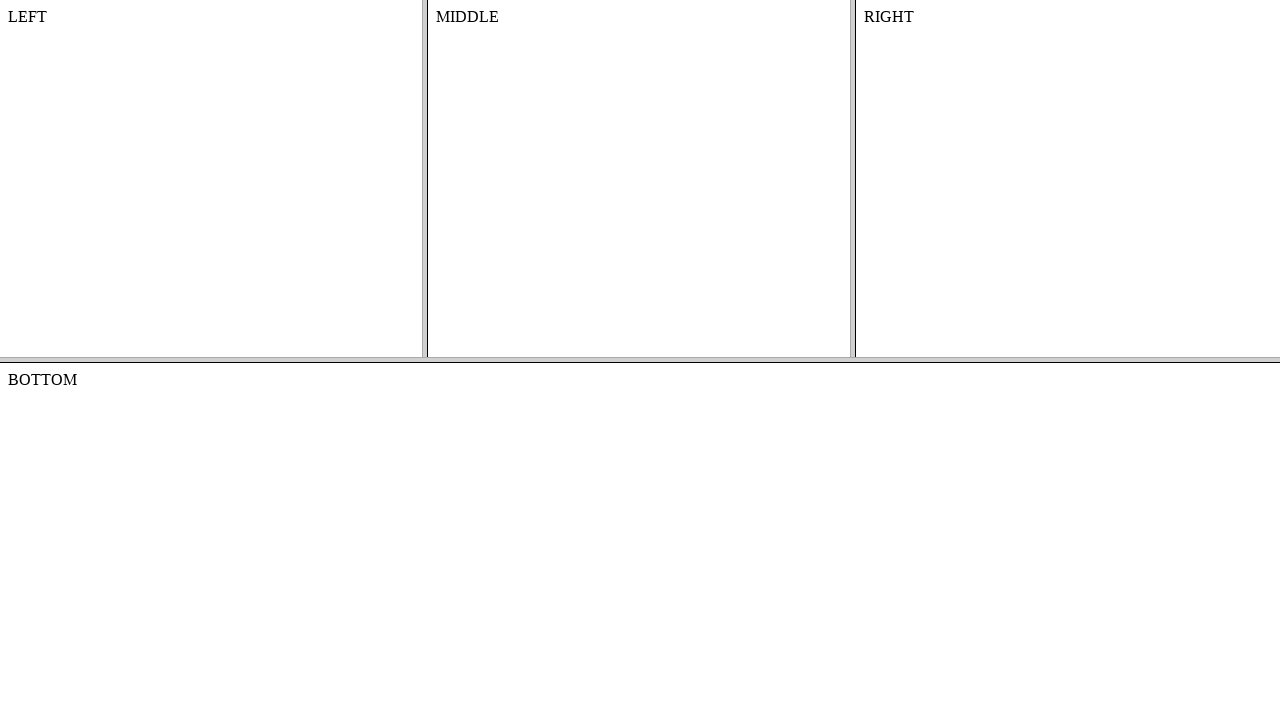

Retrieved text content from bottom frame body
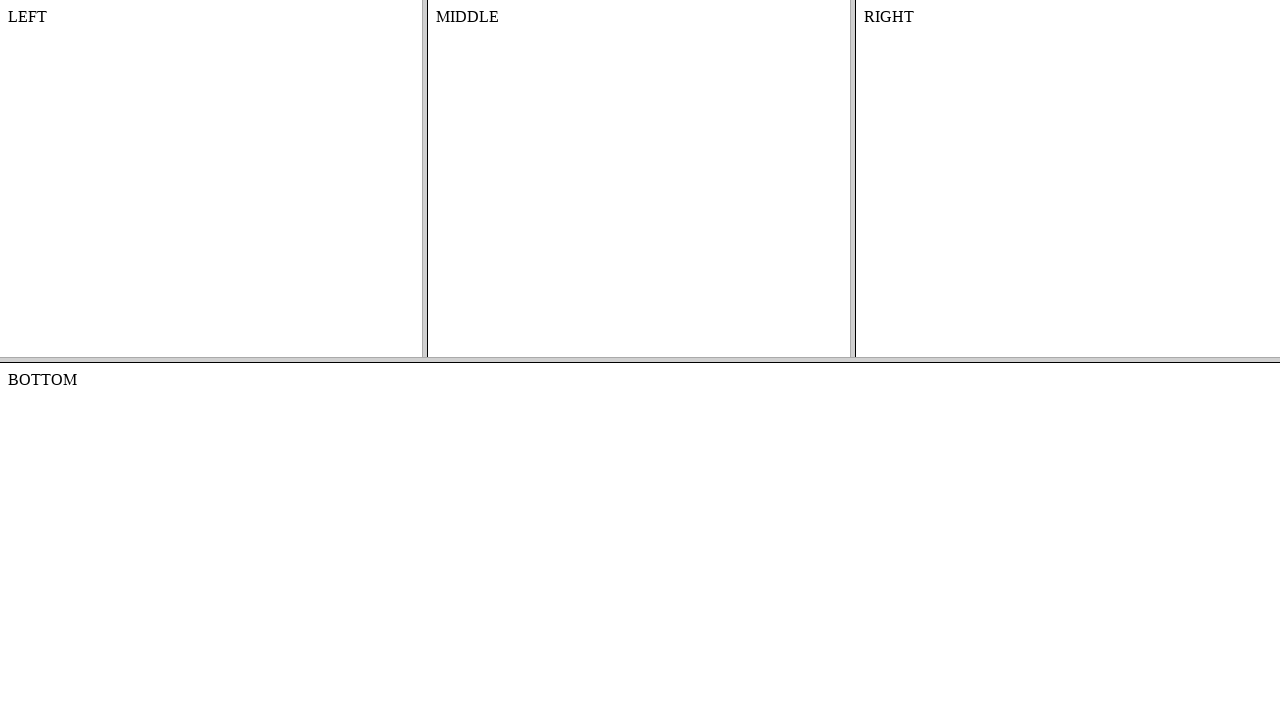

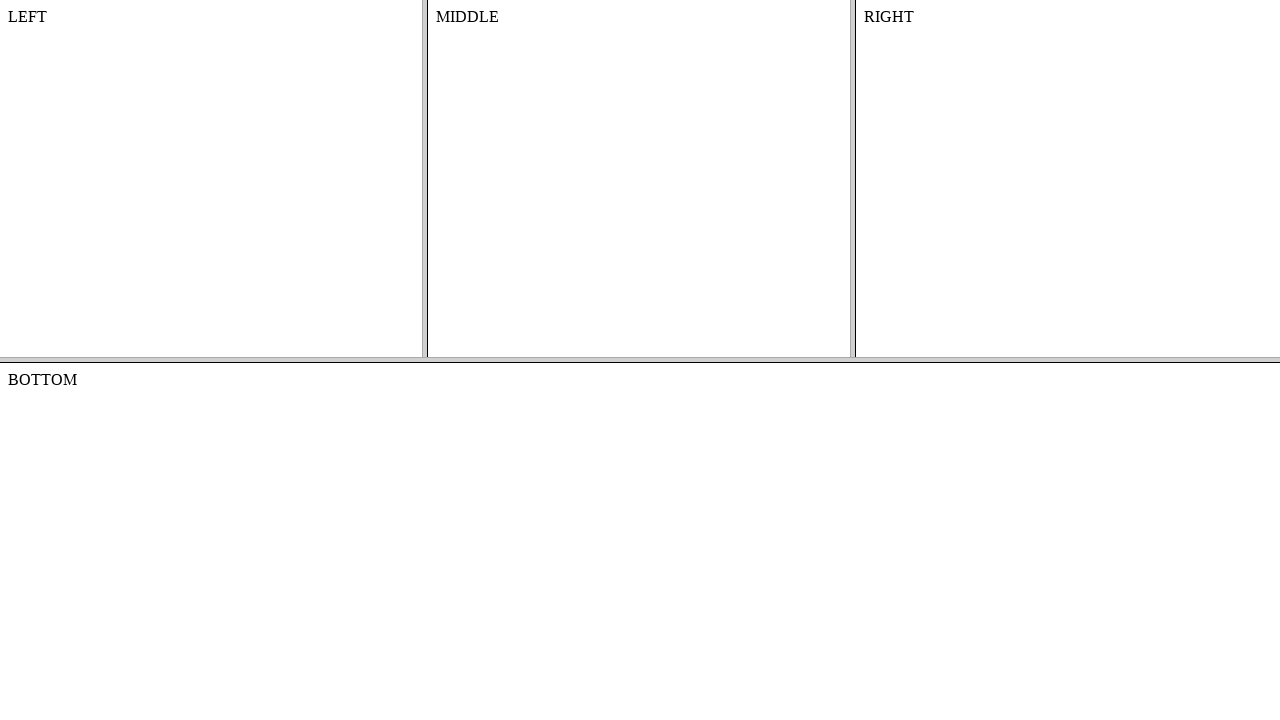